Tests retrieving the value from an input field

Starting URL: https://letcode.in/test

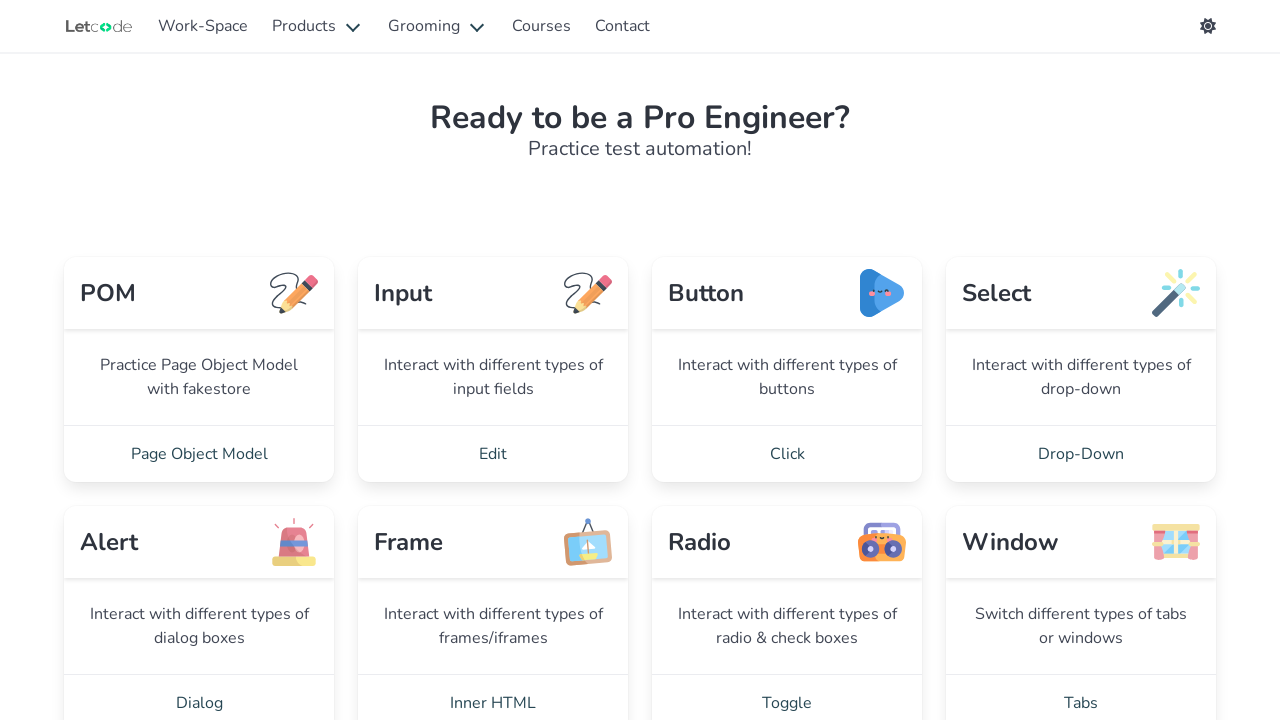

Clicked Edit button to navigate to input page at (493, 454) on xpath=//a[contains(@href, 'edit')]
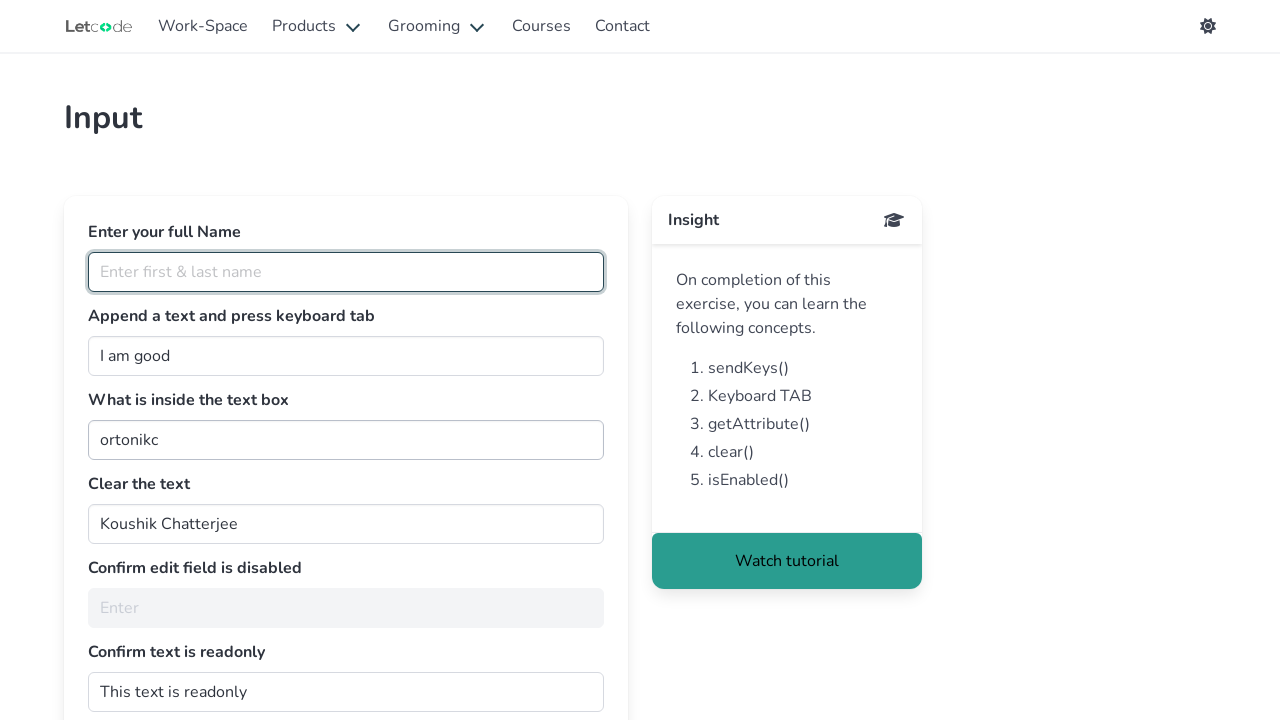

Retrieved value from input field with id 'getMe'
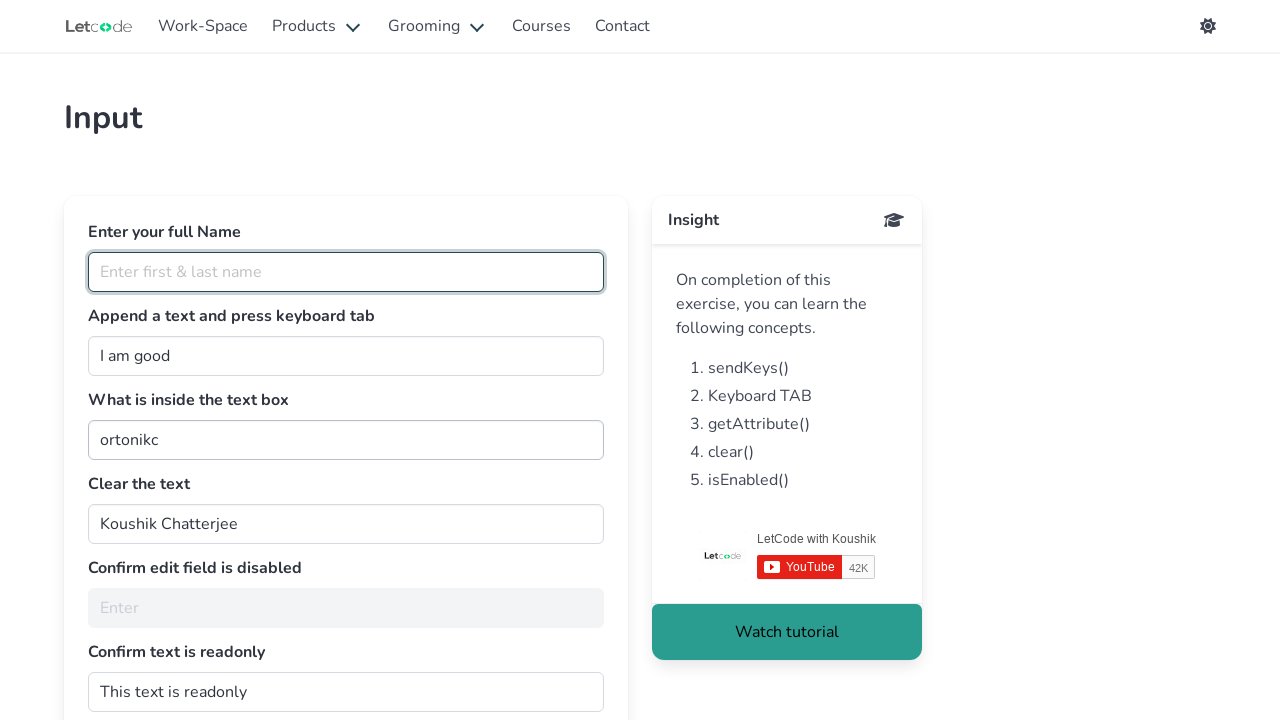

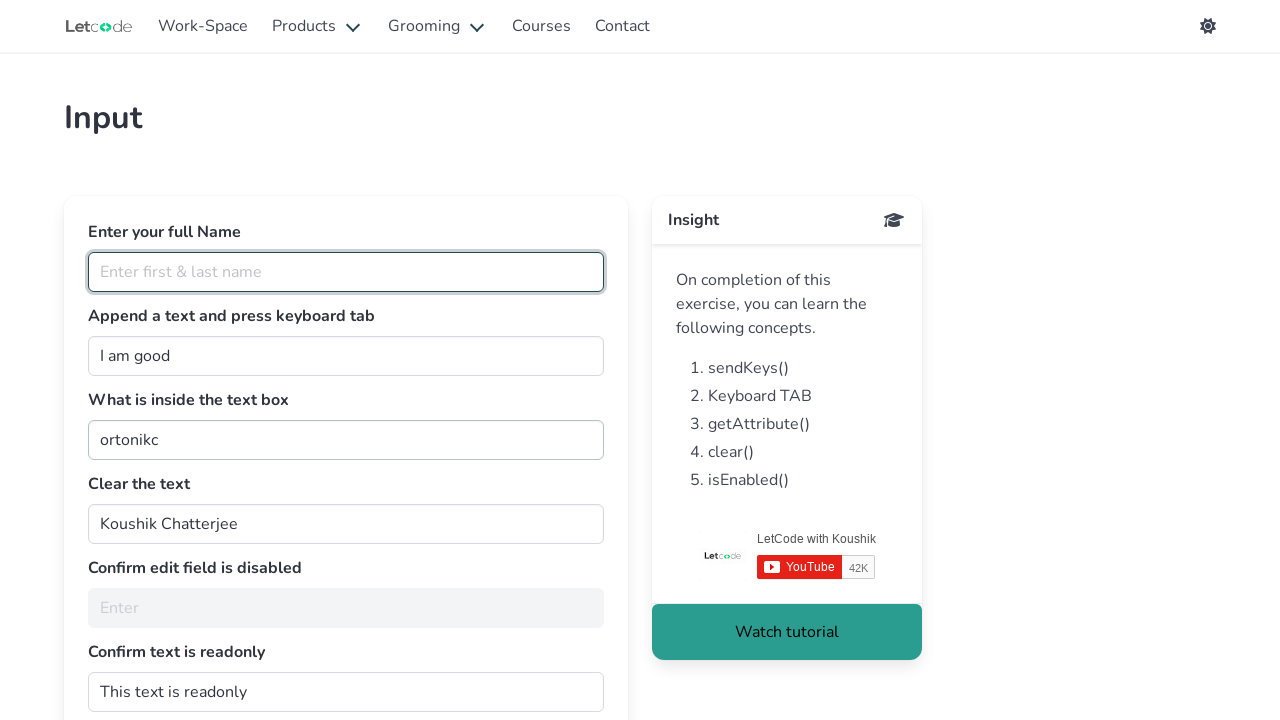